Tests implicit wait functionality by waiting for a verify button to appear, clicking it, and verifying that a success message is displayed

Starting URL: http://suninjuly.github.io/wait1.html

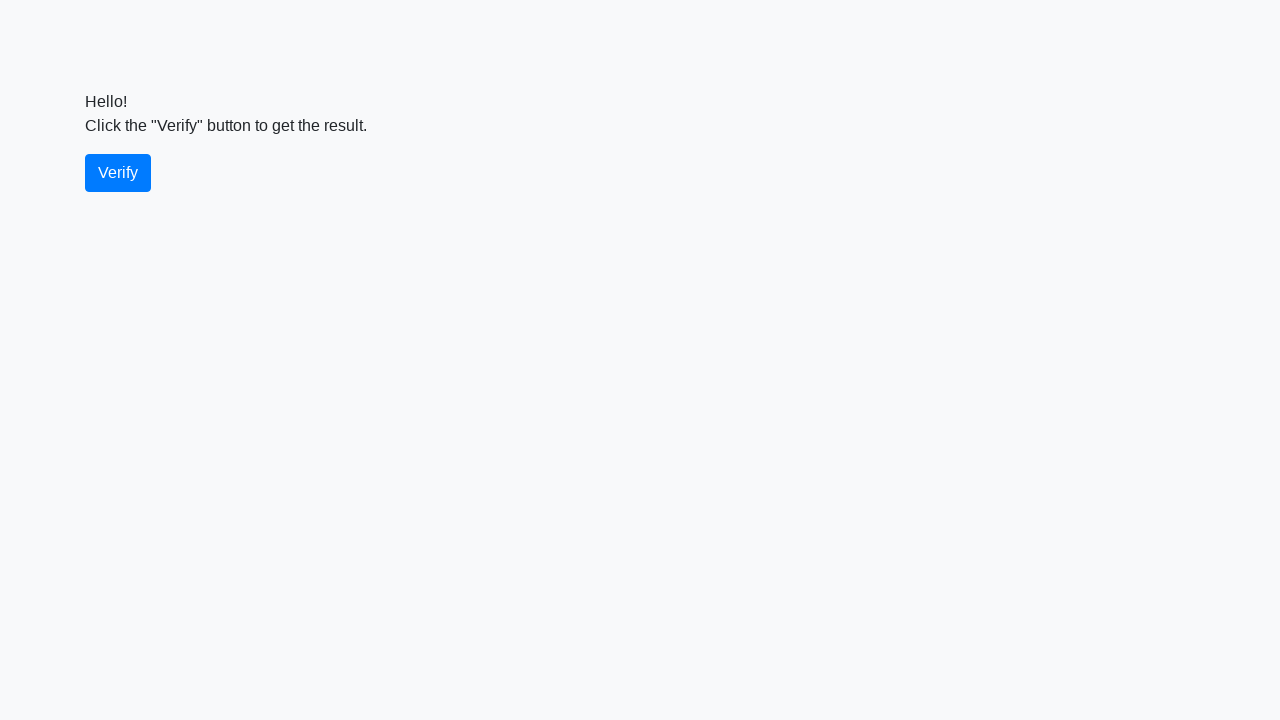

Clicked the verify button at (118, 173) on #verify
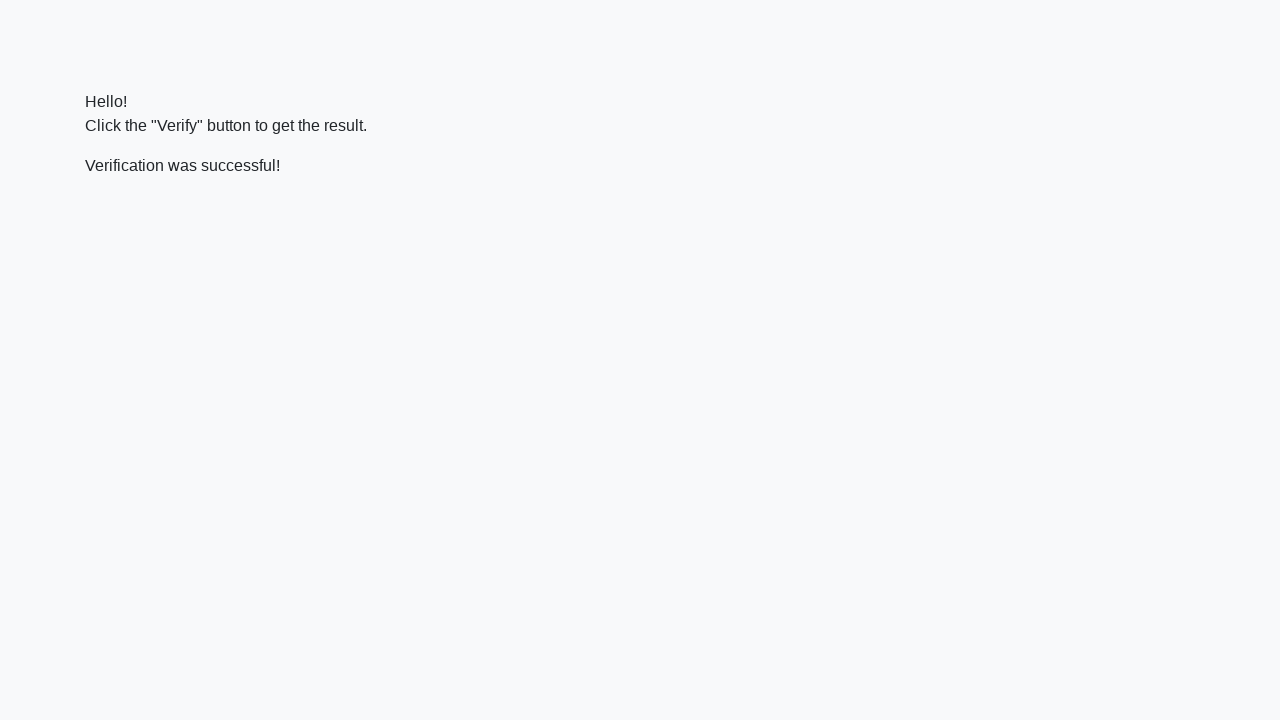

Success message appeared and is now visible
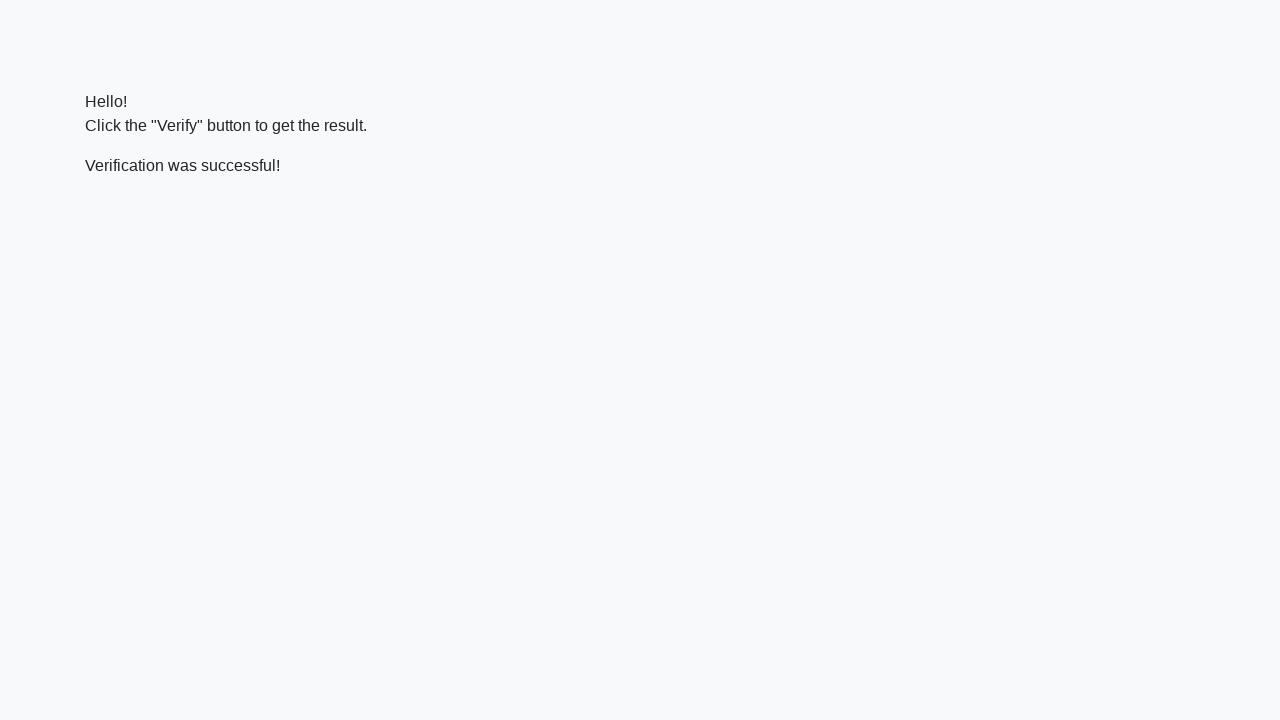

Verified that success message contains 'successful'
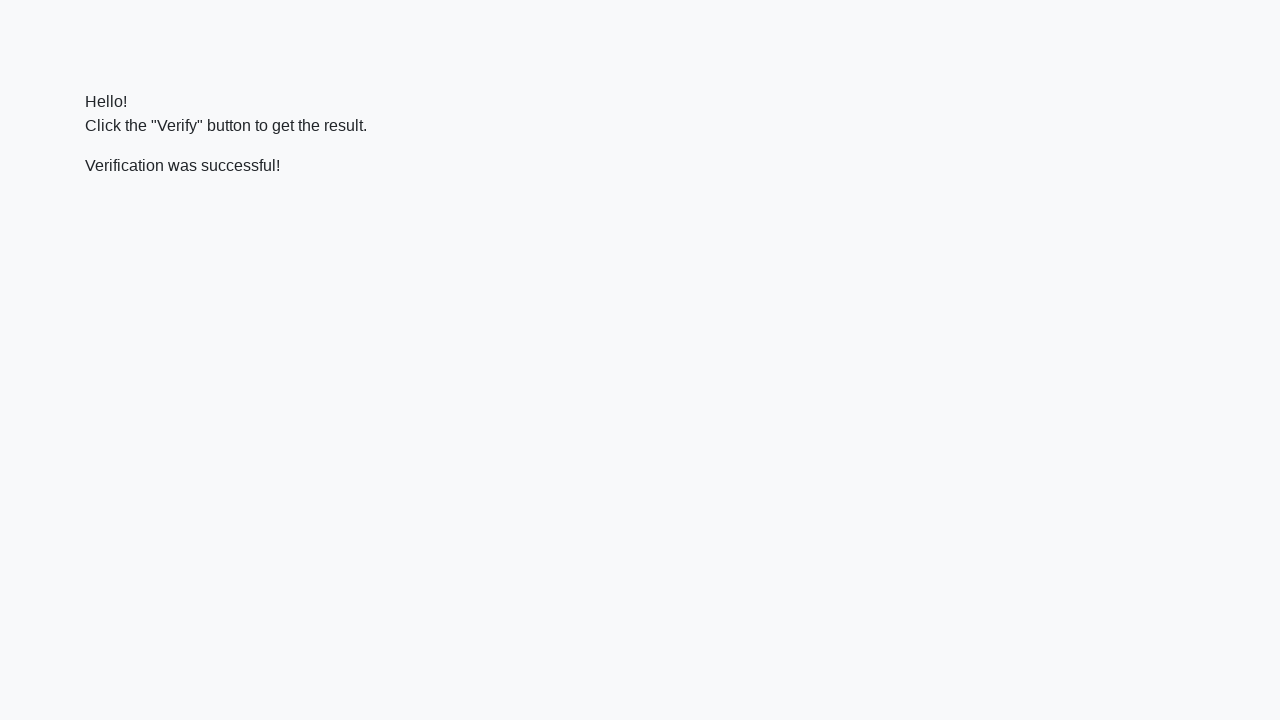

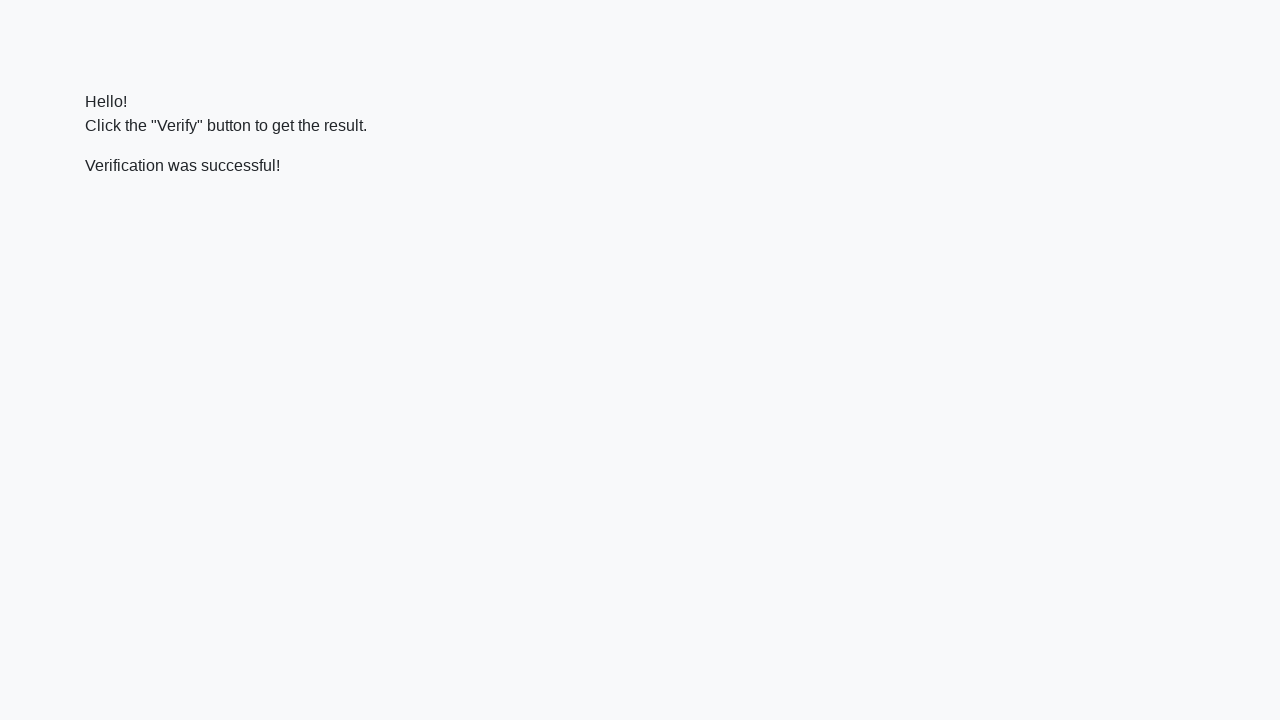